Tests JavaScript alert handling by triggering an alert, accepting it, and verifying the result message is displayed

Starting URL: https://the-internet.herokuapp.com/javascript_alerts

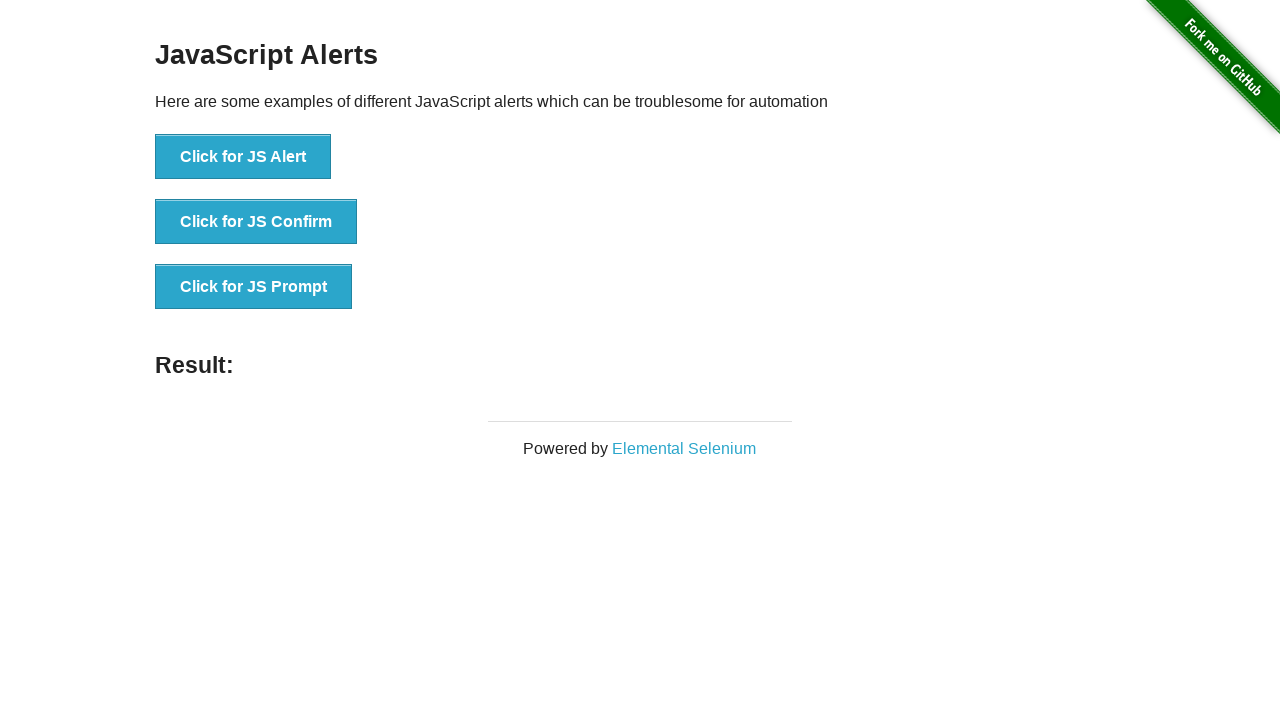

Clicked button to trigger JavaScript alert at (243, 157) on xpath=//button[@onclick='jsAlert()']
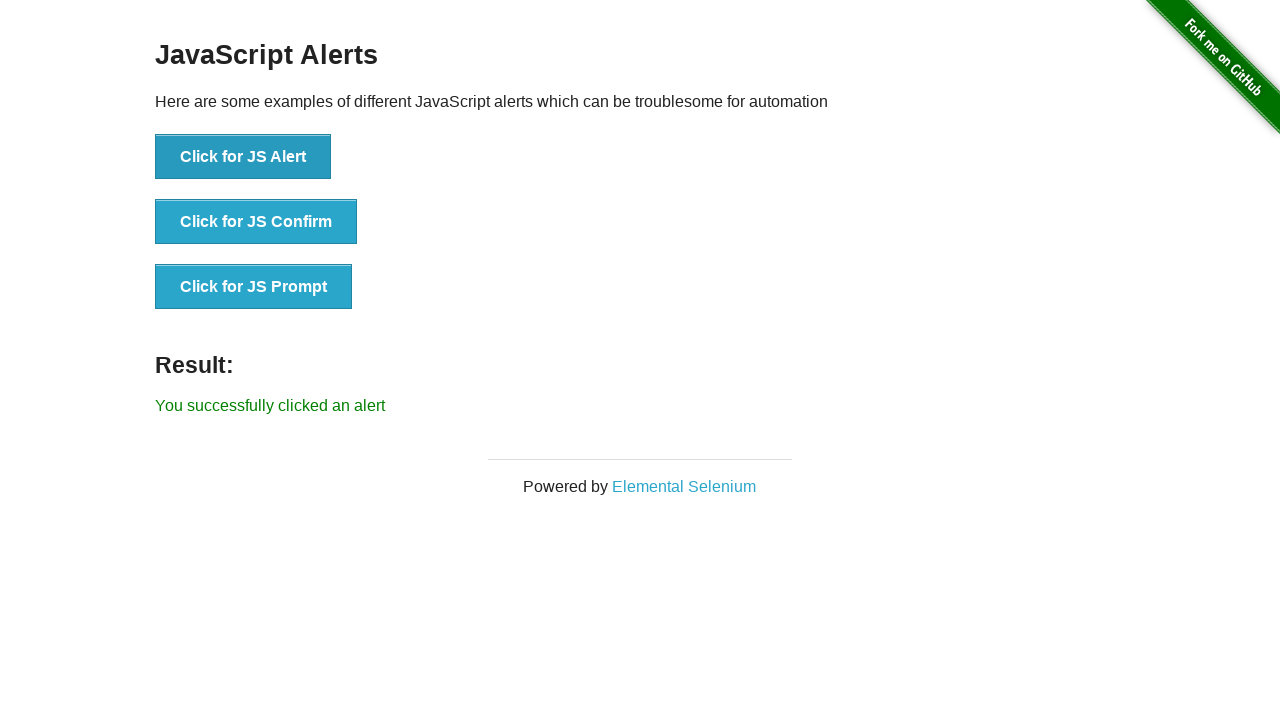

Set up dialog handler to accept alerts
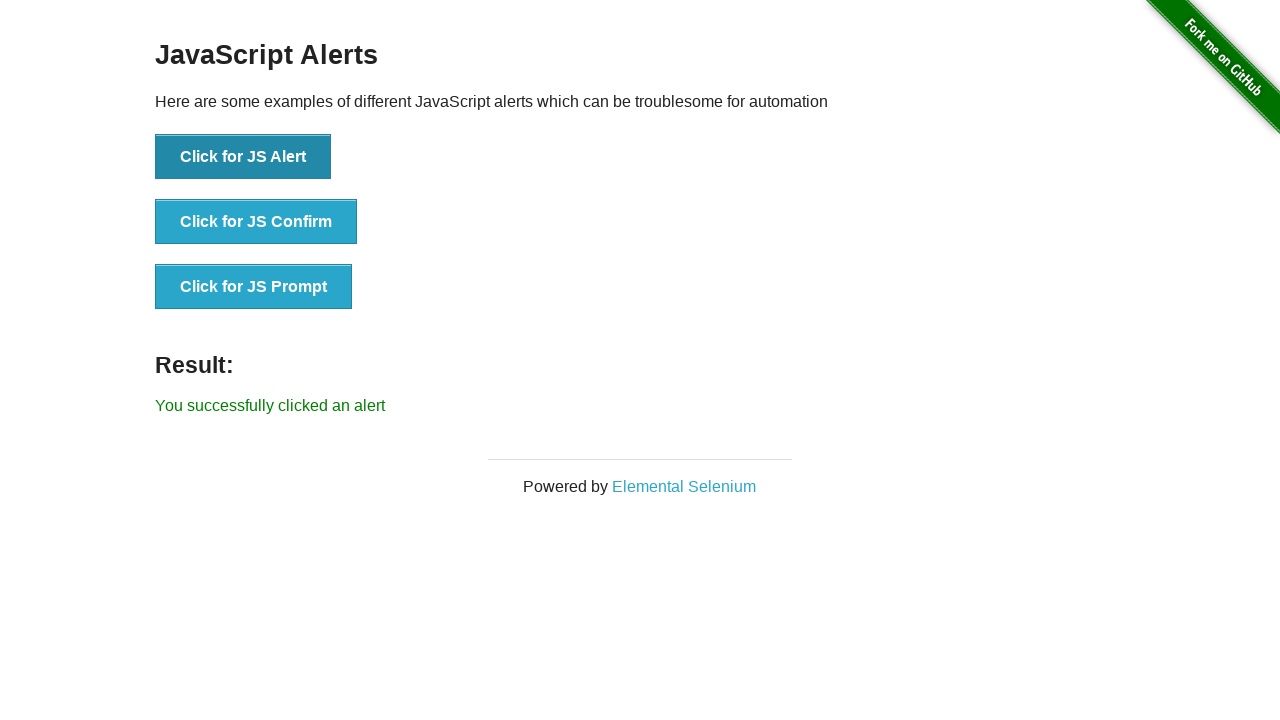

Verified result message is displayed after accepting alert
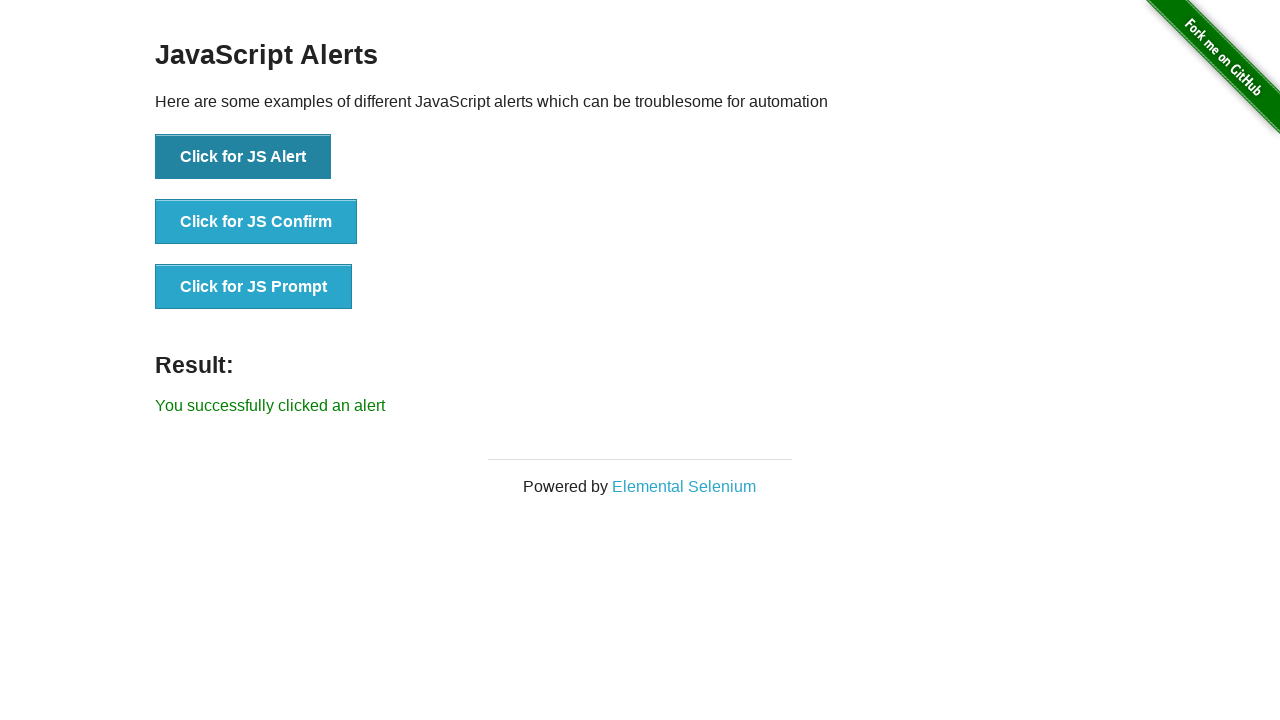

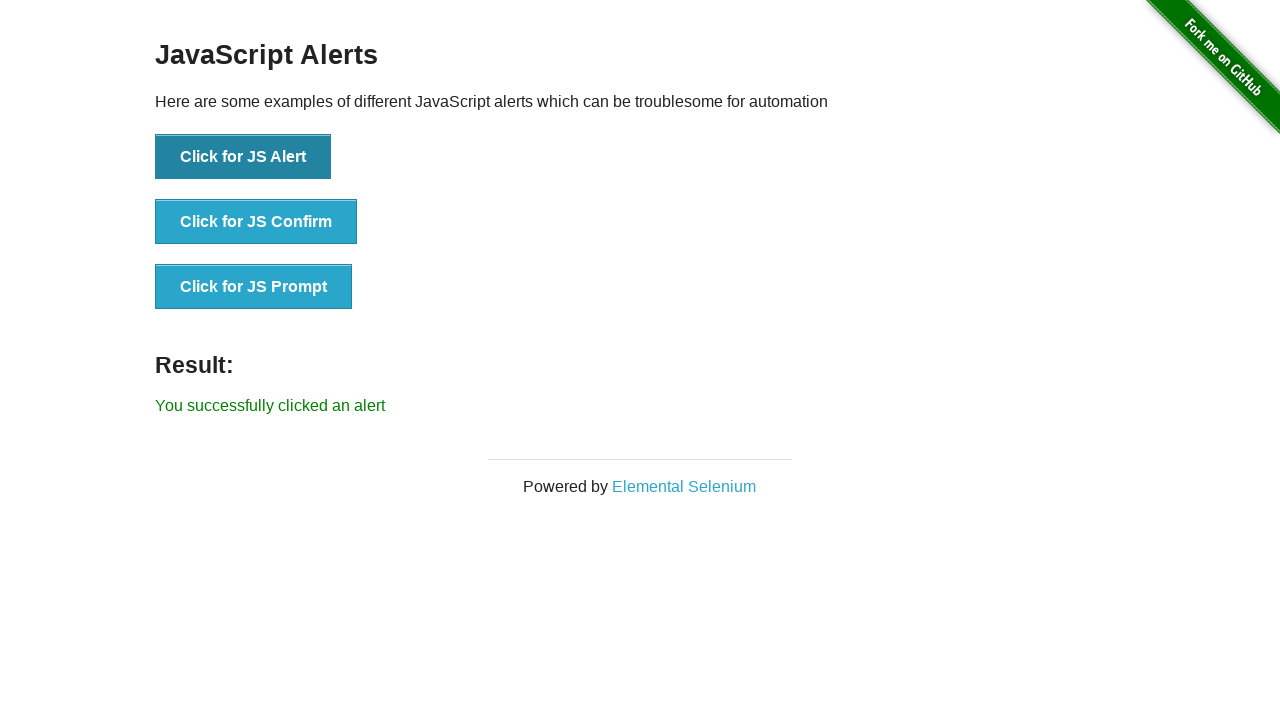